Opens Flipkart website and retrieves the page title to verify the page loaded correctly

Starting URL: https://www.flipkart.com/

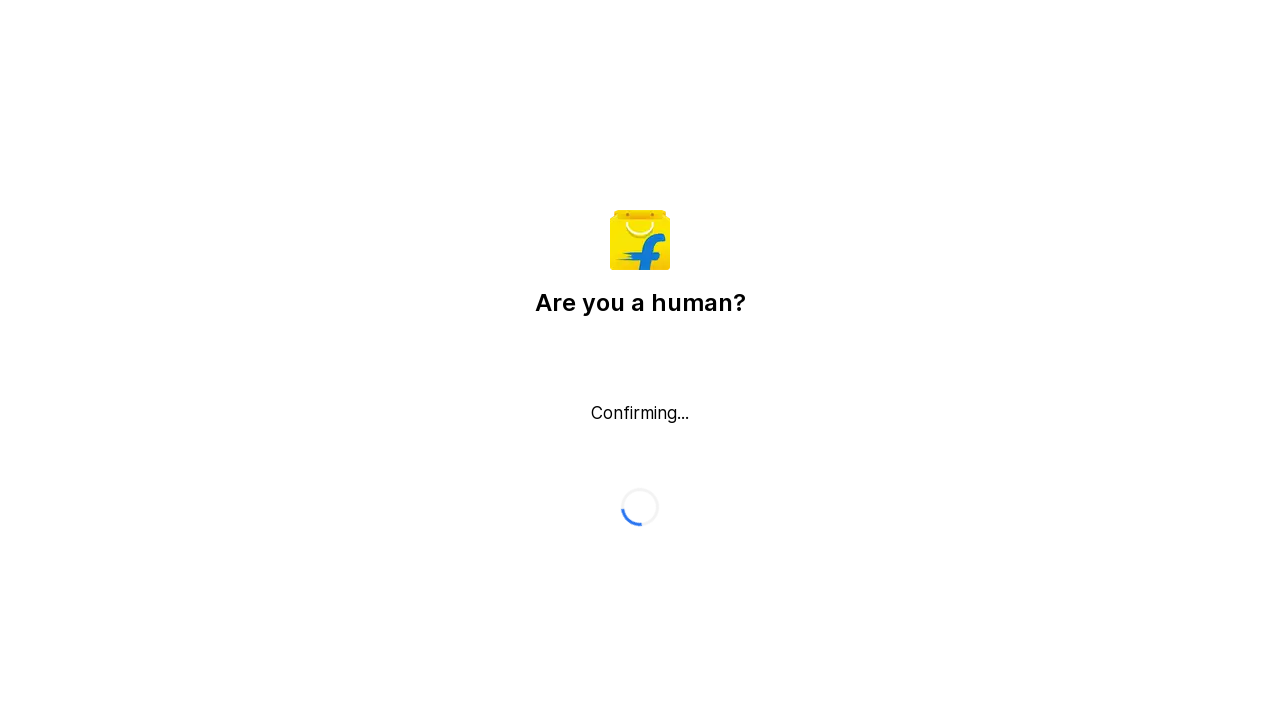

Waited for page to reach domcontentloaded state
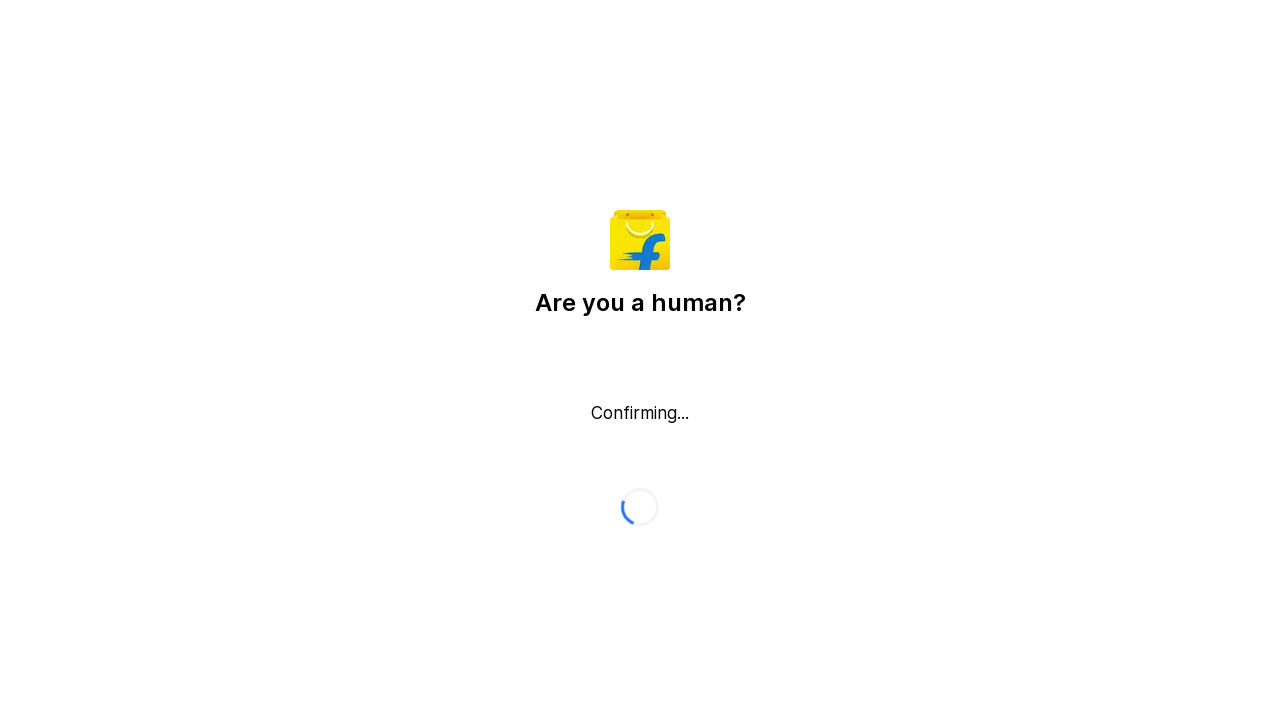

Retrieved page title: Flipkart reCAPTCHA
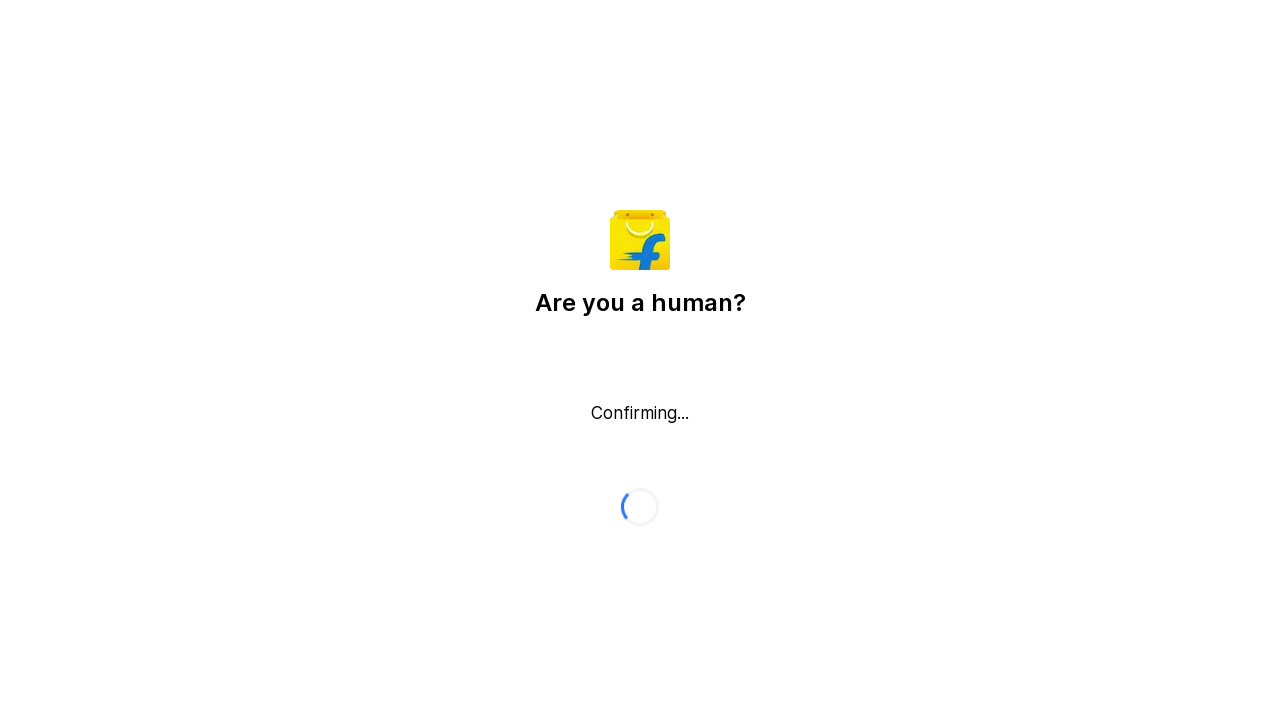

Printed page title to console
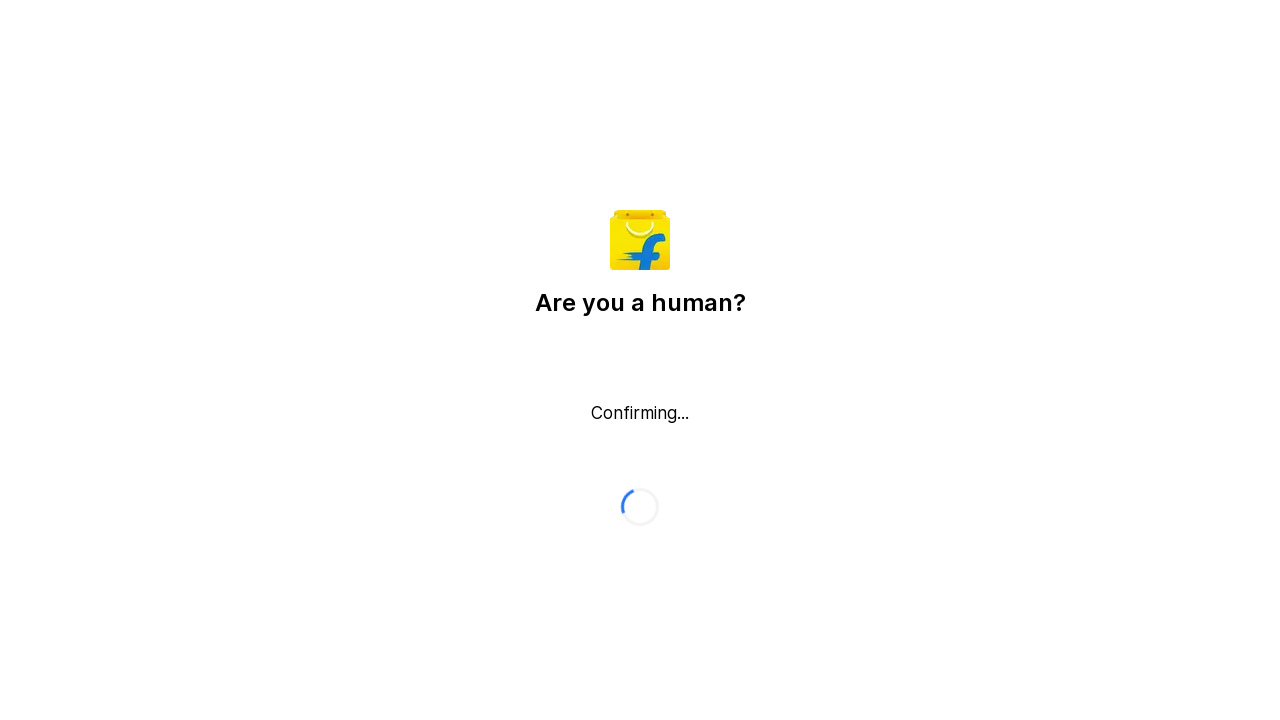

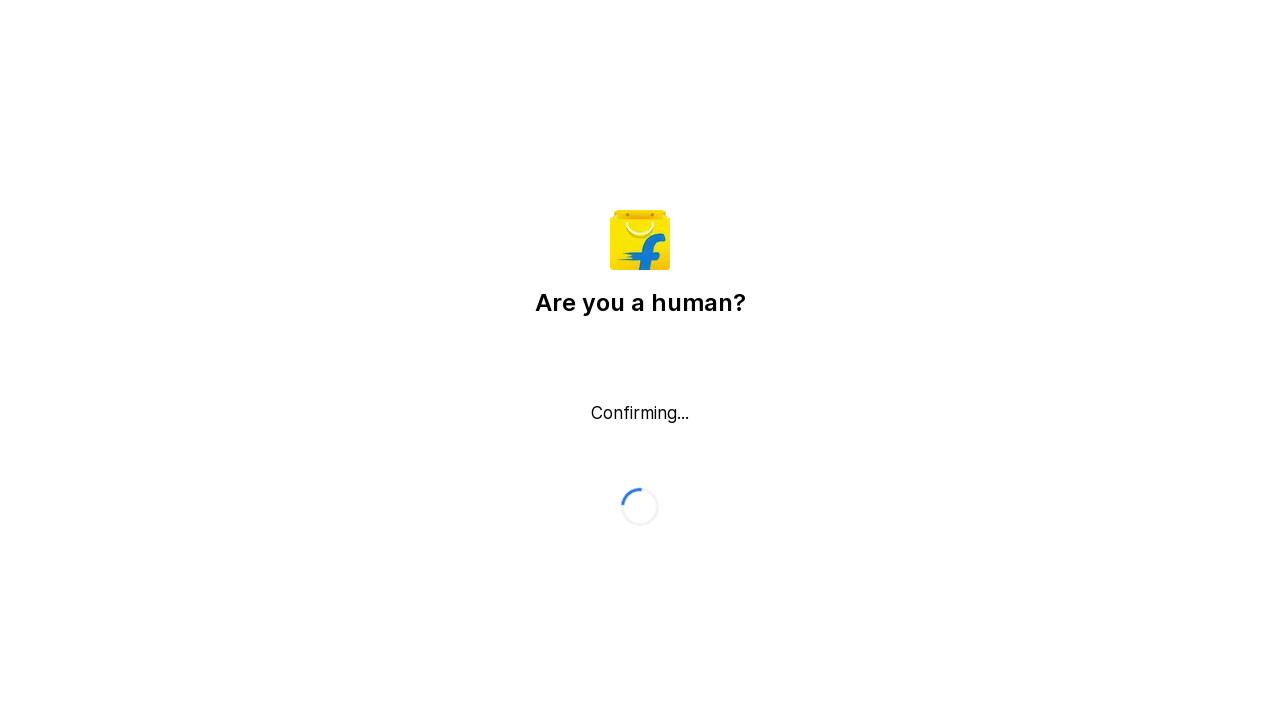